Tests tooltip functionality by navigating to a forms page and retrieving the tooltip (title attribute) from a firstname input field to verify it exists.

Starting URL: https://www.globalsqa.com/demoSite/practice/tooltip/forms.html

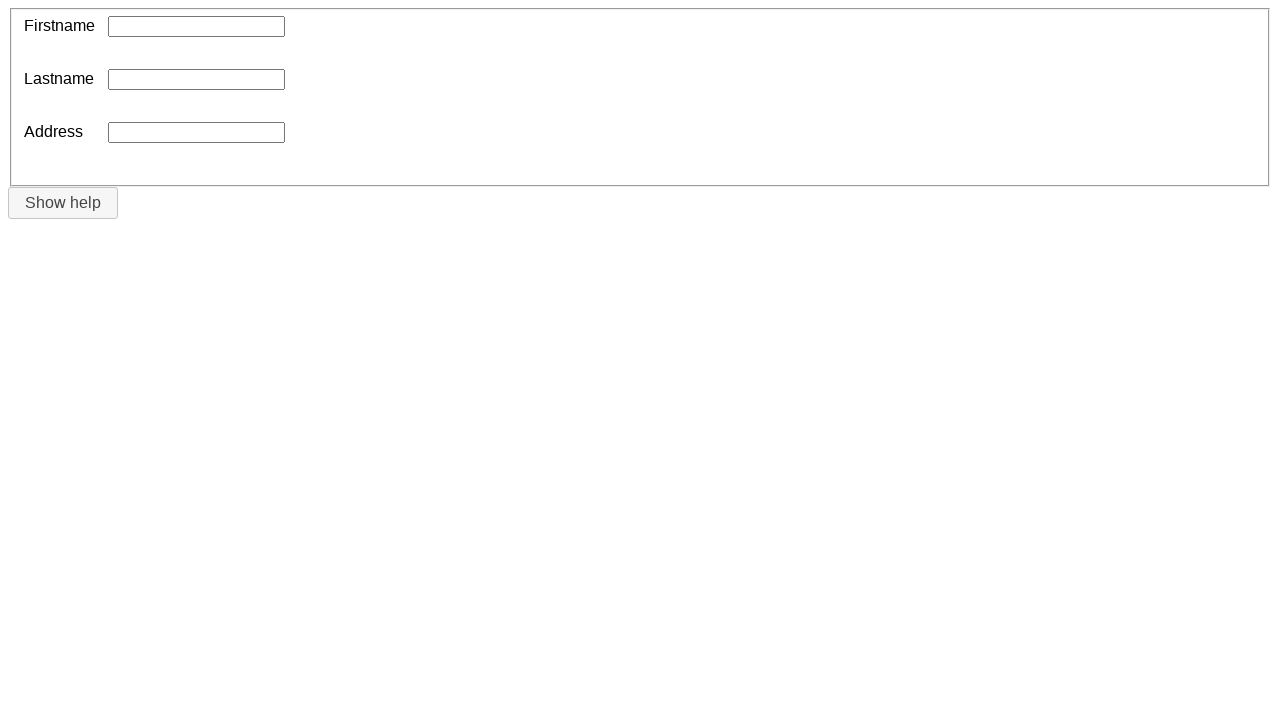

Navigated to tooltip forms page
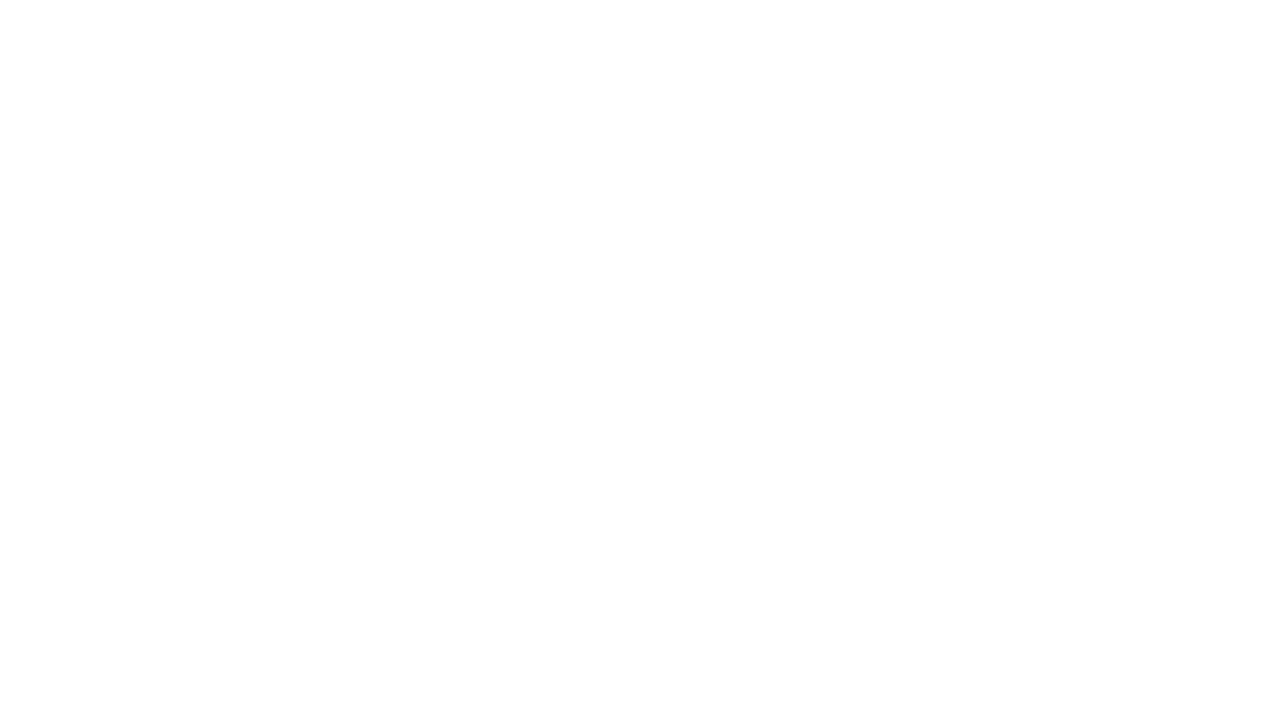

Firstname input field loaded and visible
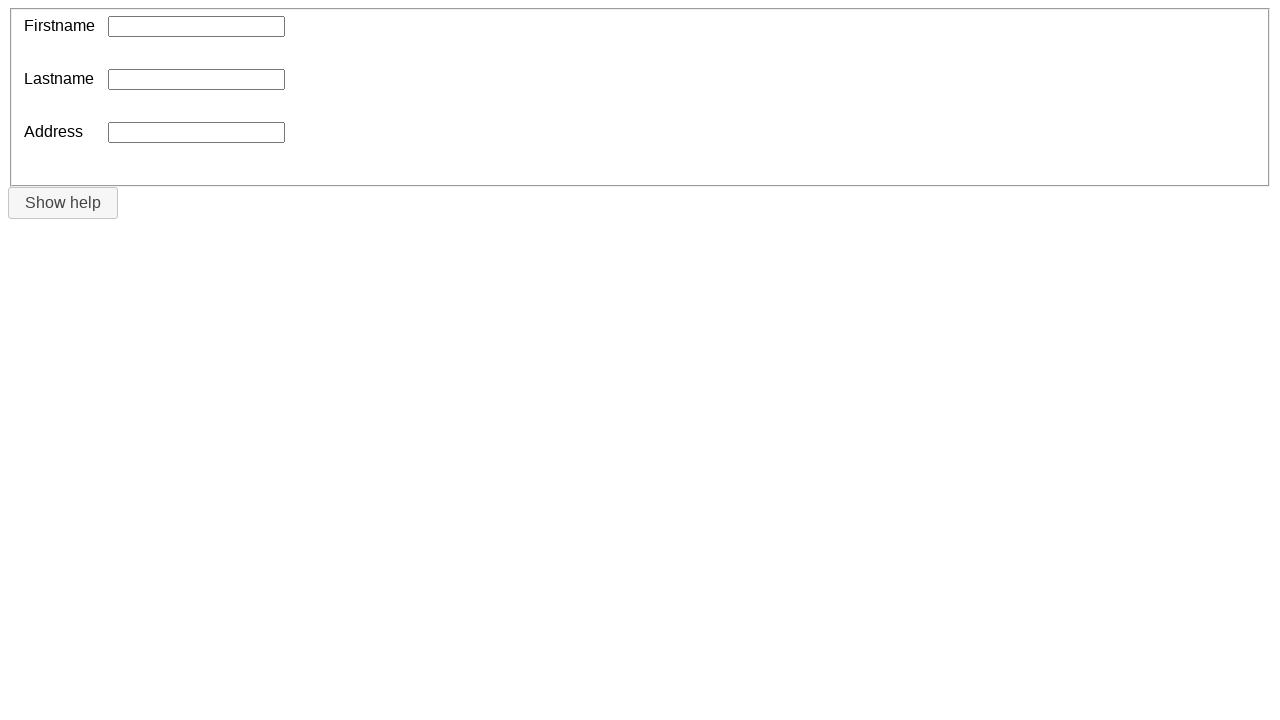

Located firstname input field element
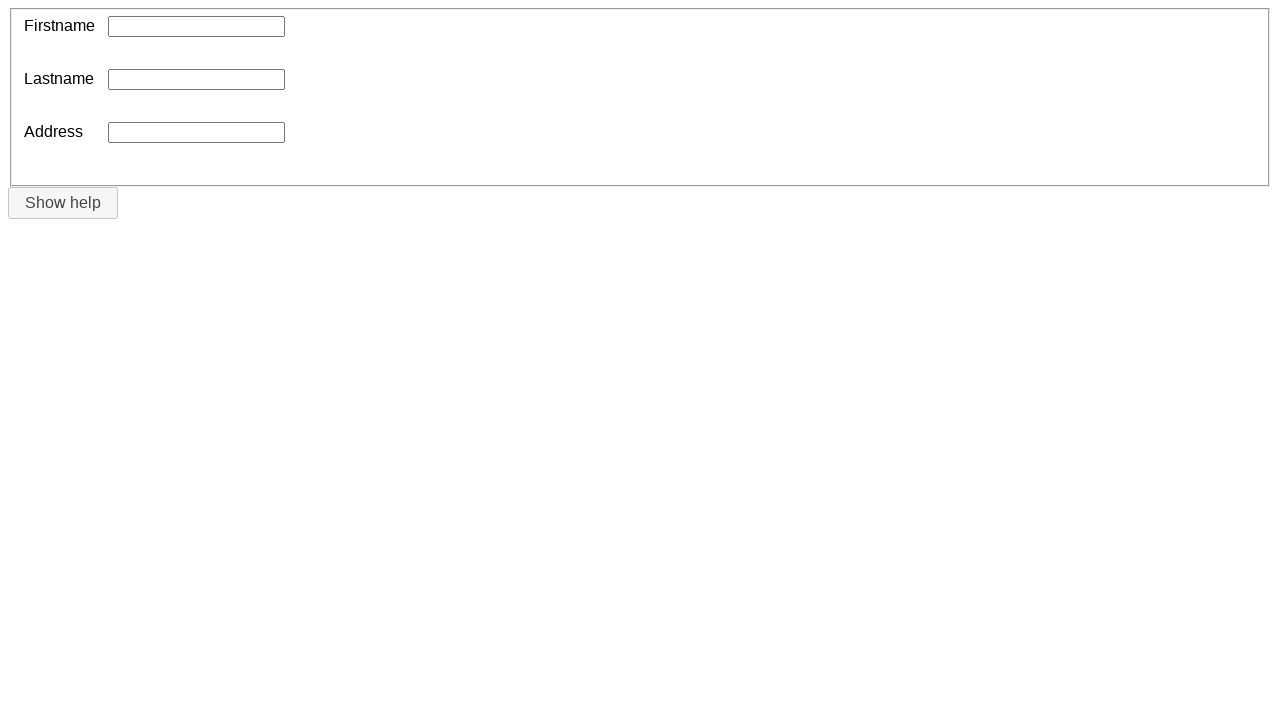

Retrieved tooltip text: 'Please provide your firstname.'
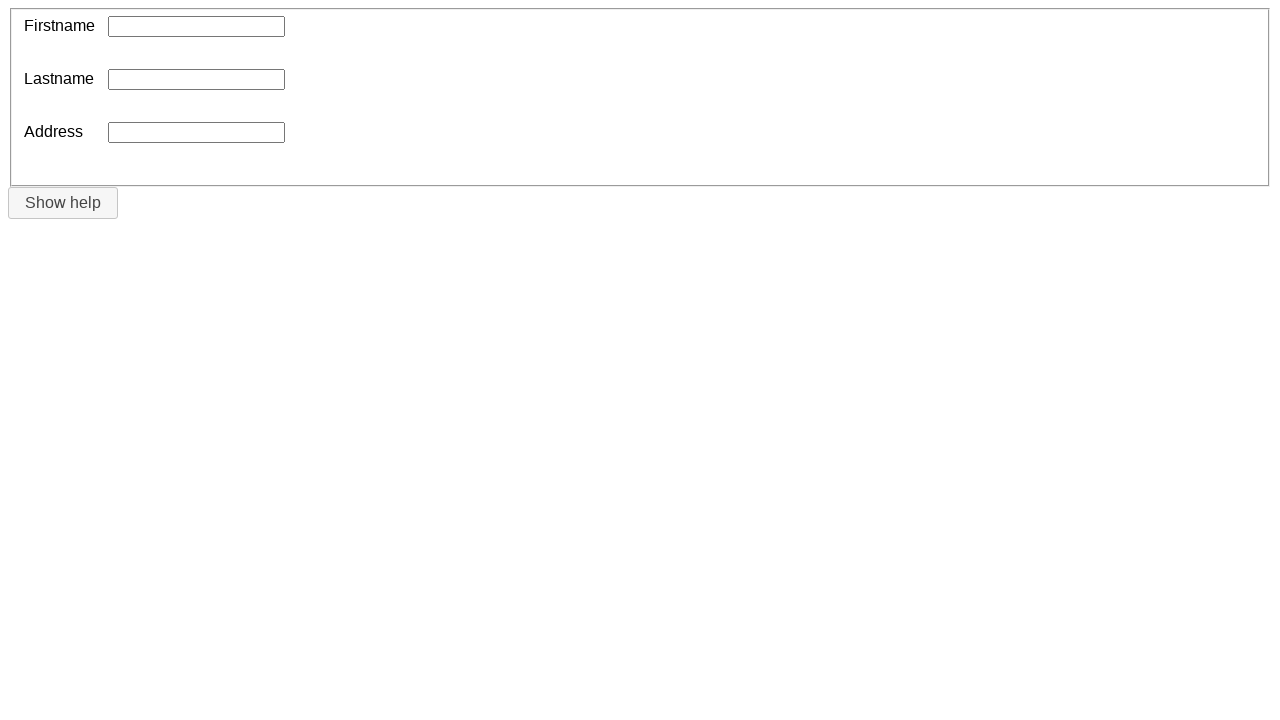

Verified tooltip exists and is not None
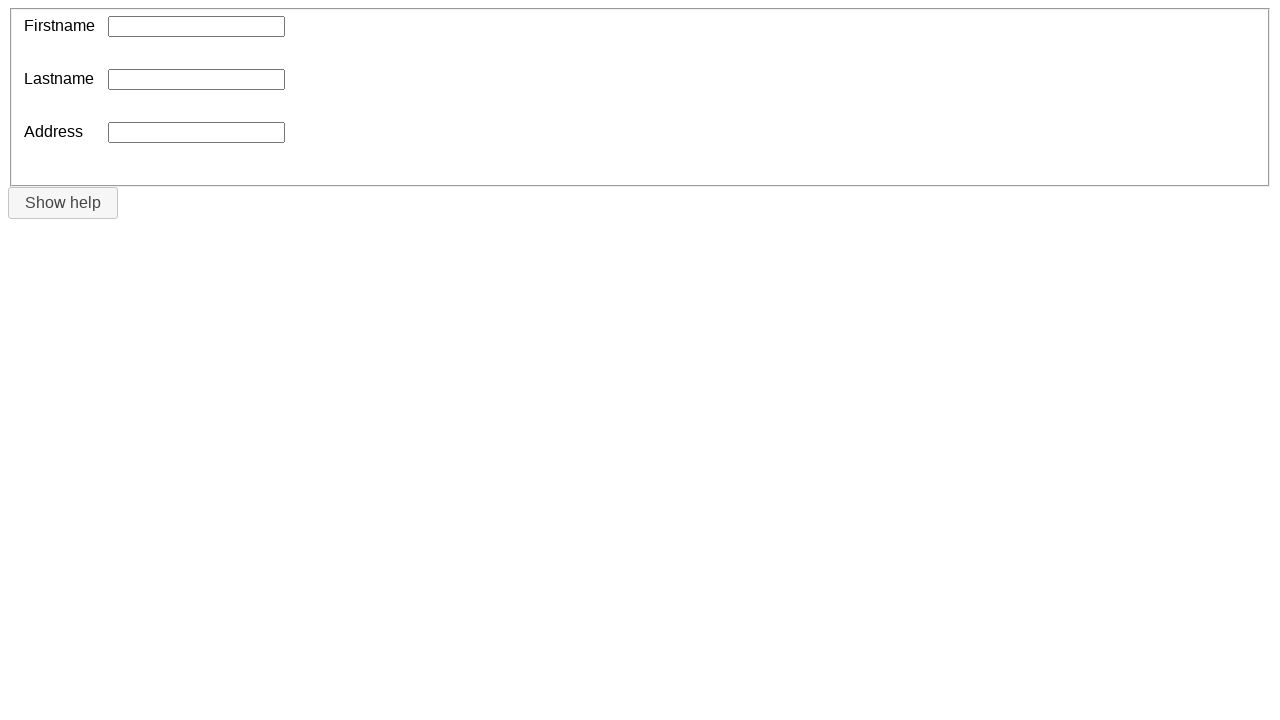

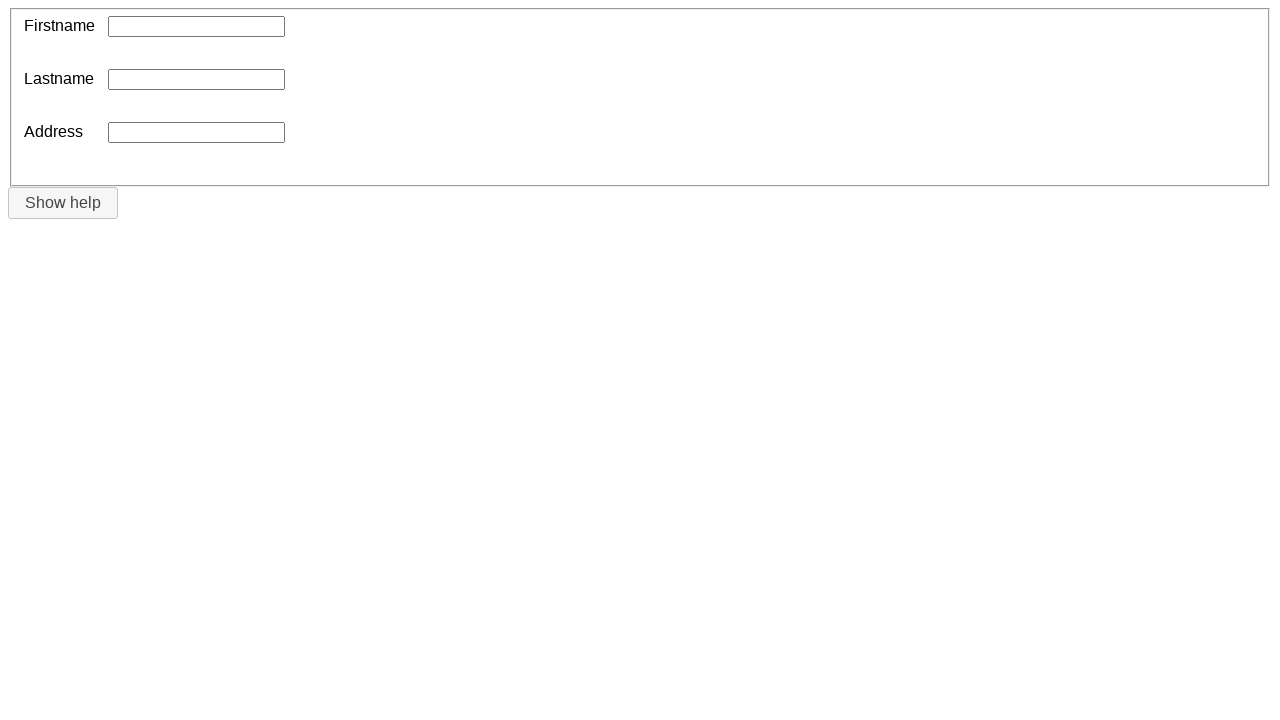